Tests popup/dialog handling by clicking a confirm button and accepting the browser dialog that appears

Starting URL: https://rahulshettyacademy.com/AutomationPractice/

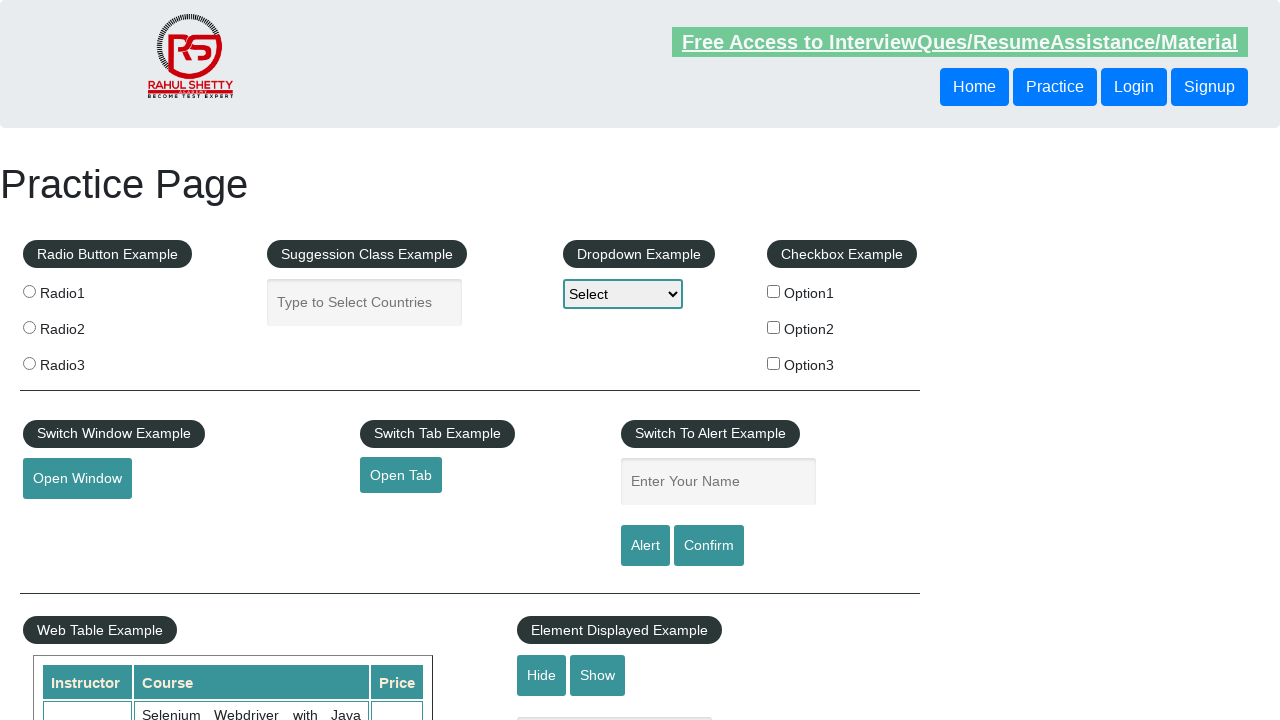

Set up dialog handler to accept browser dialogs
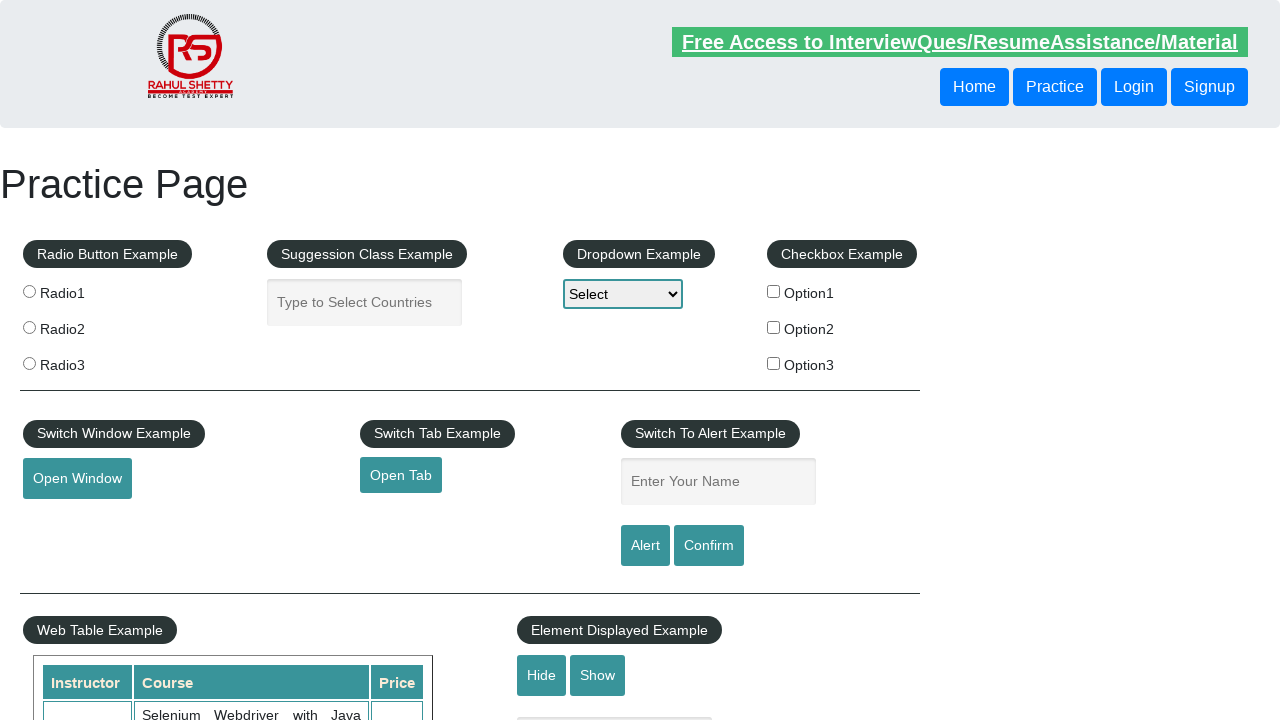

Located the confirm button element
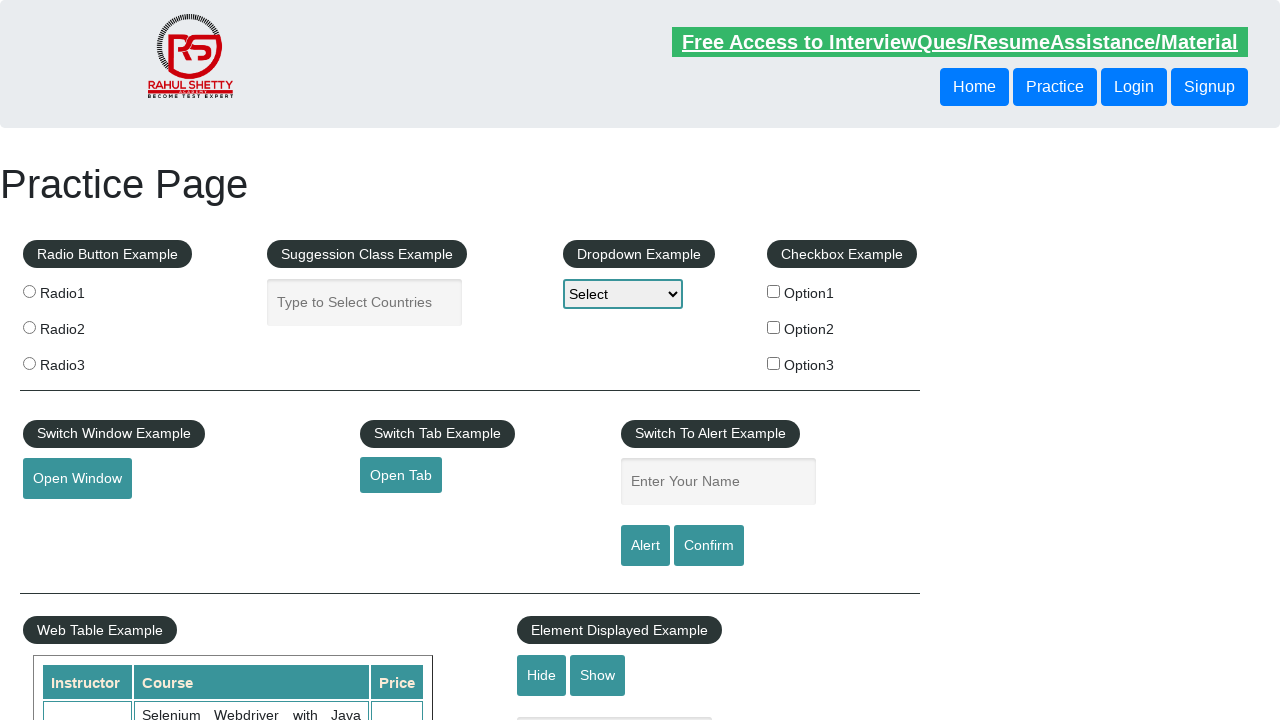

Clicked the confirm button to trigger the browser dialog at (709, 546) on #confirmbtn
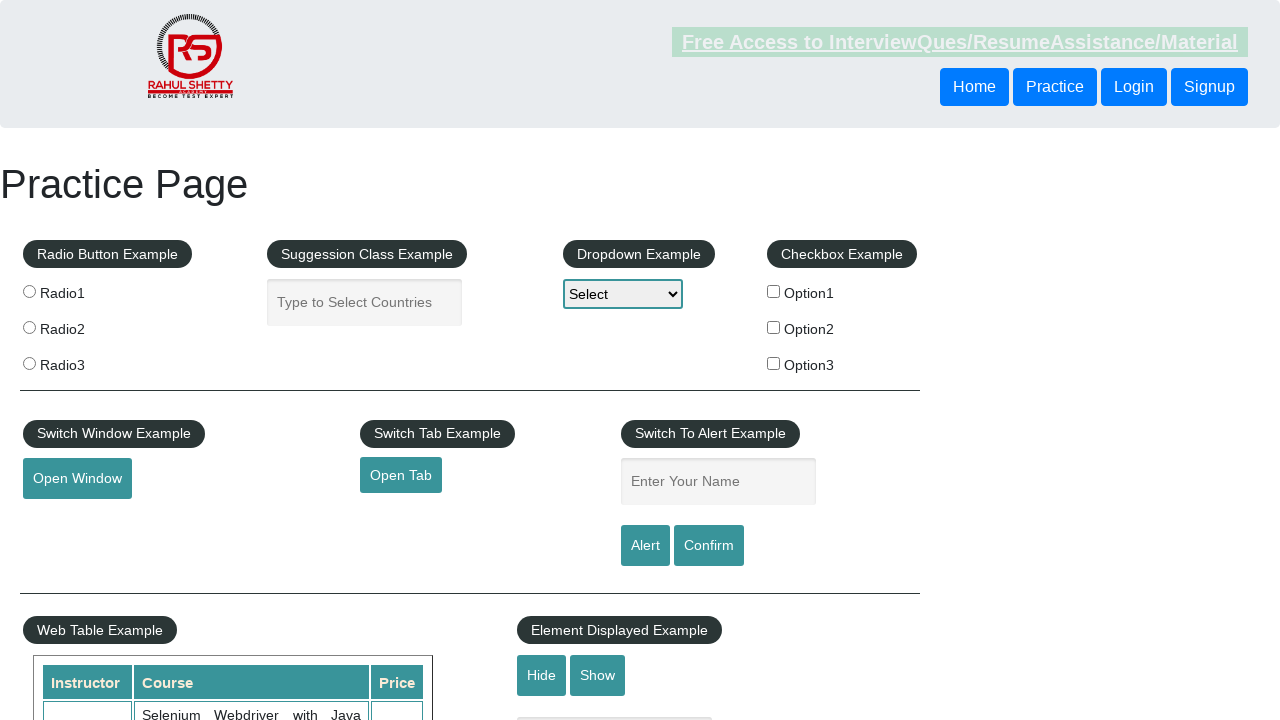

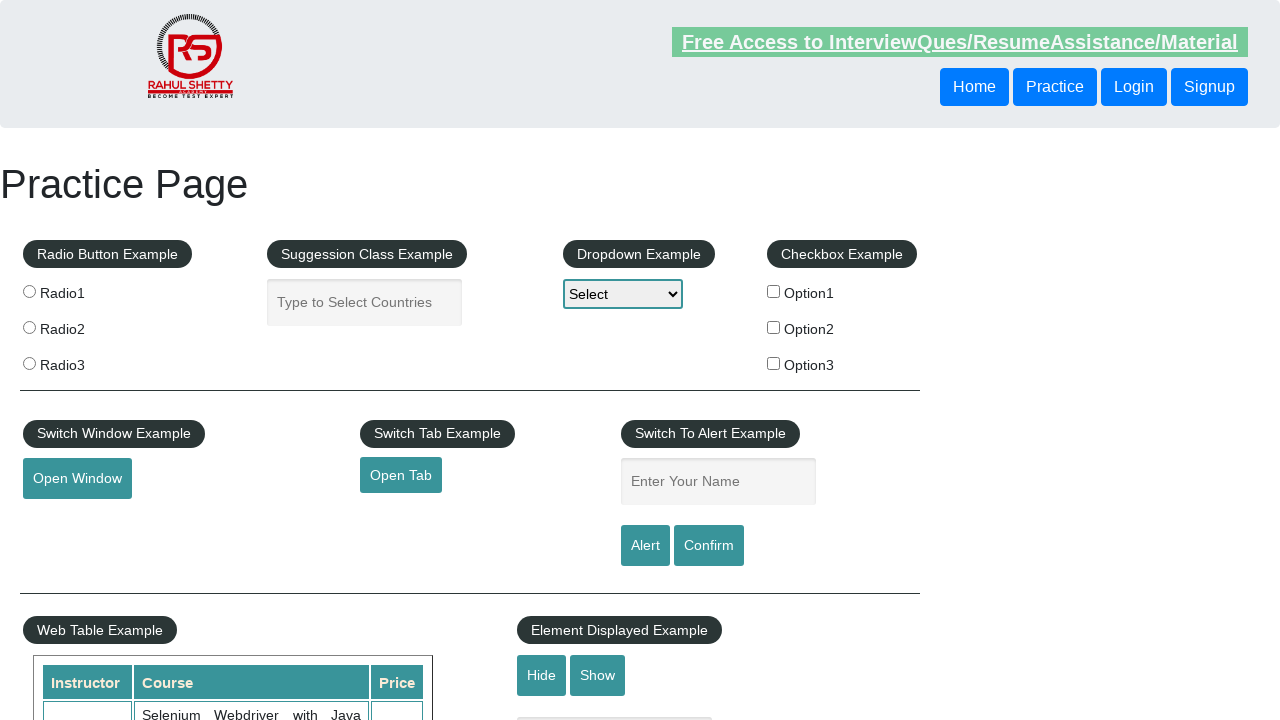